Tests DuckDuckGo search functionality by opening multiple tabs, closing them, performing a search query, and testing browser navigation (back/forward).

Starting URL: https://duckduckgo.com/

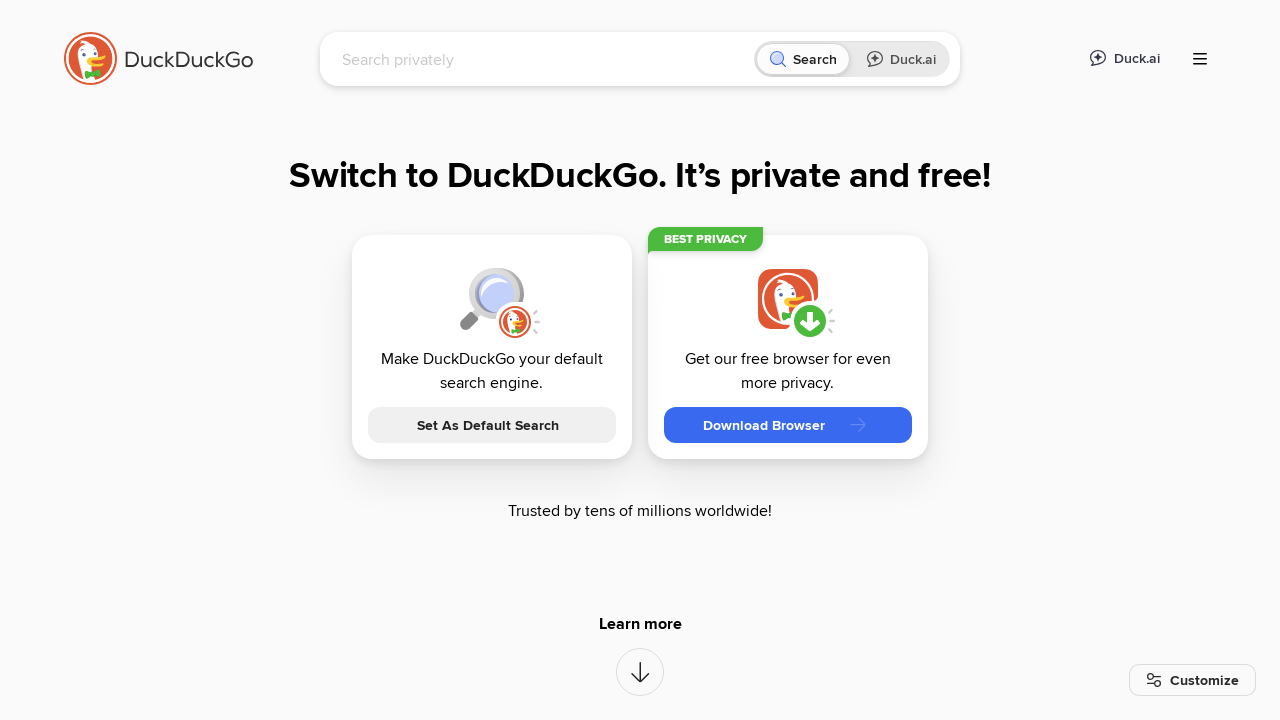

Opened new tab 1
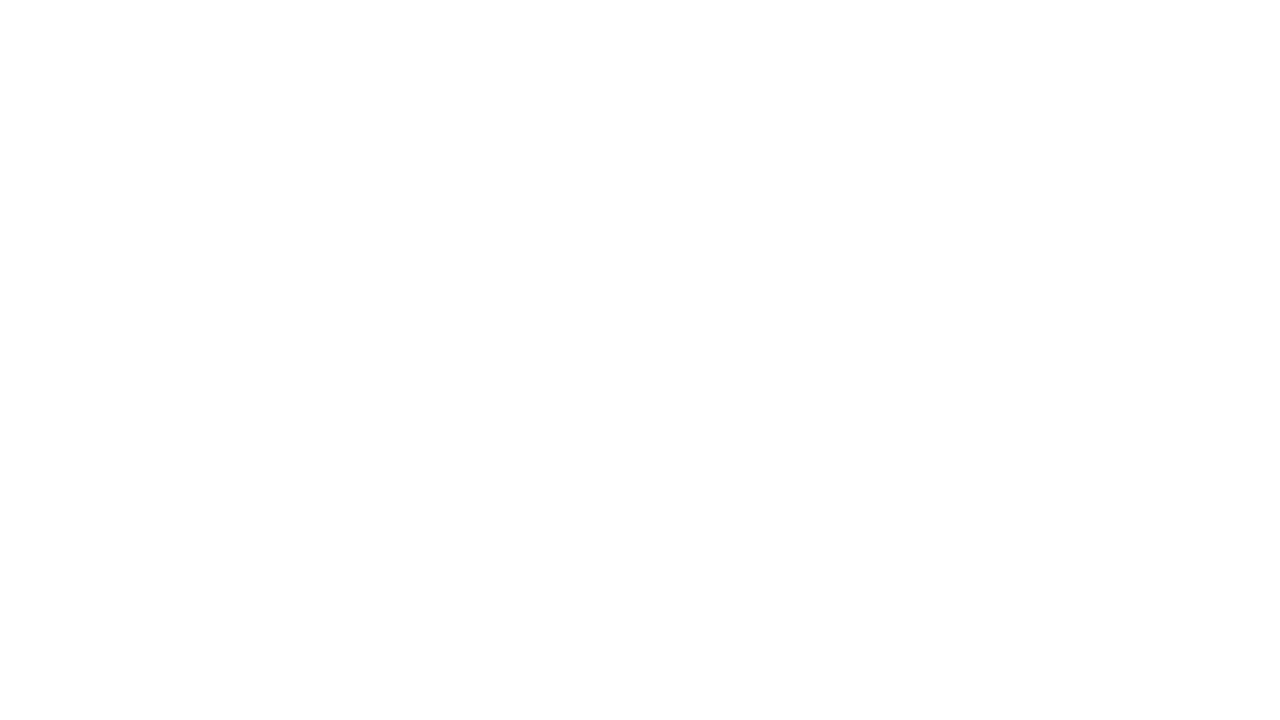

Navigated tab 1 to DuckDuckGo
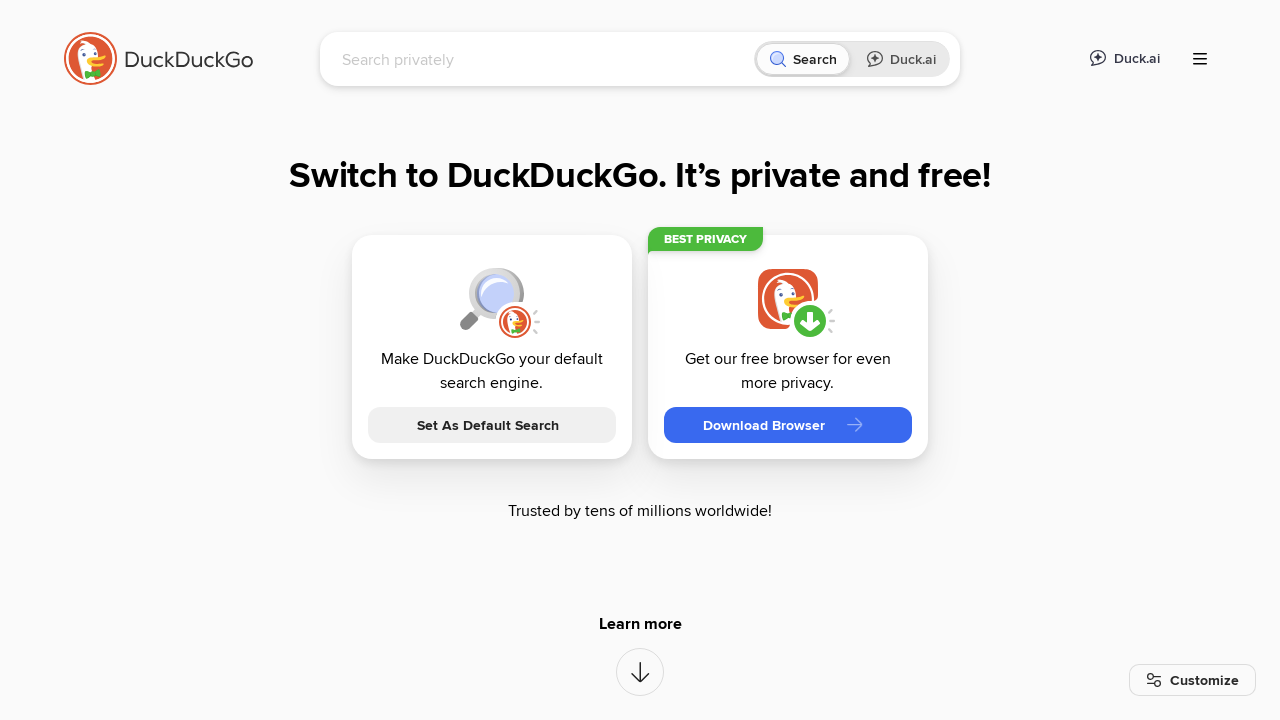

Waited 500ms for page to load
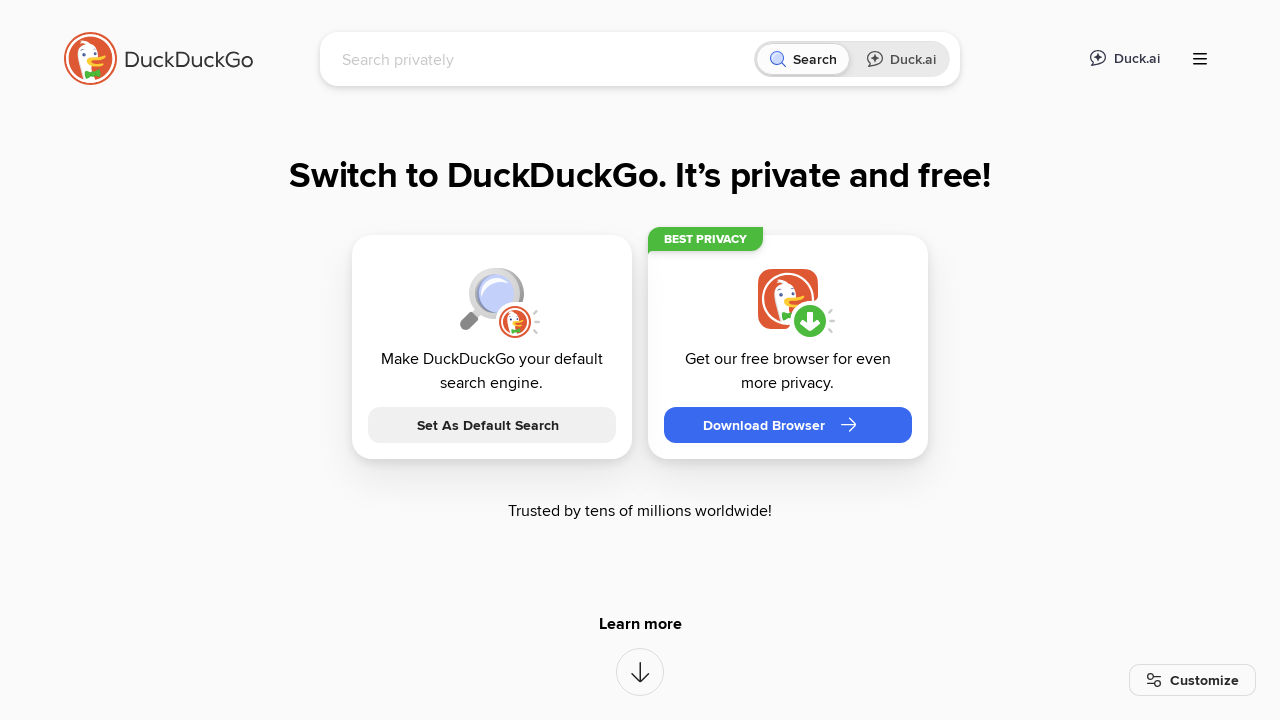

Opened new tab 2
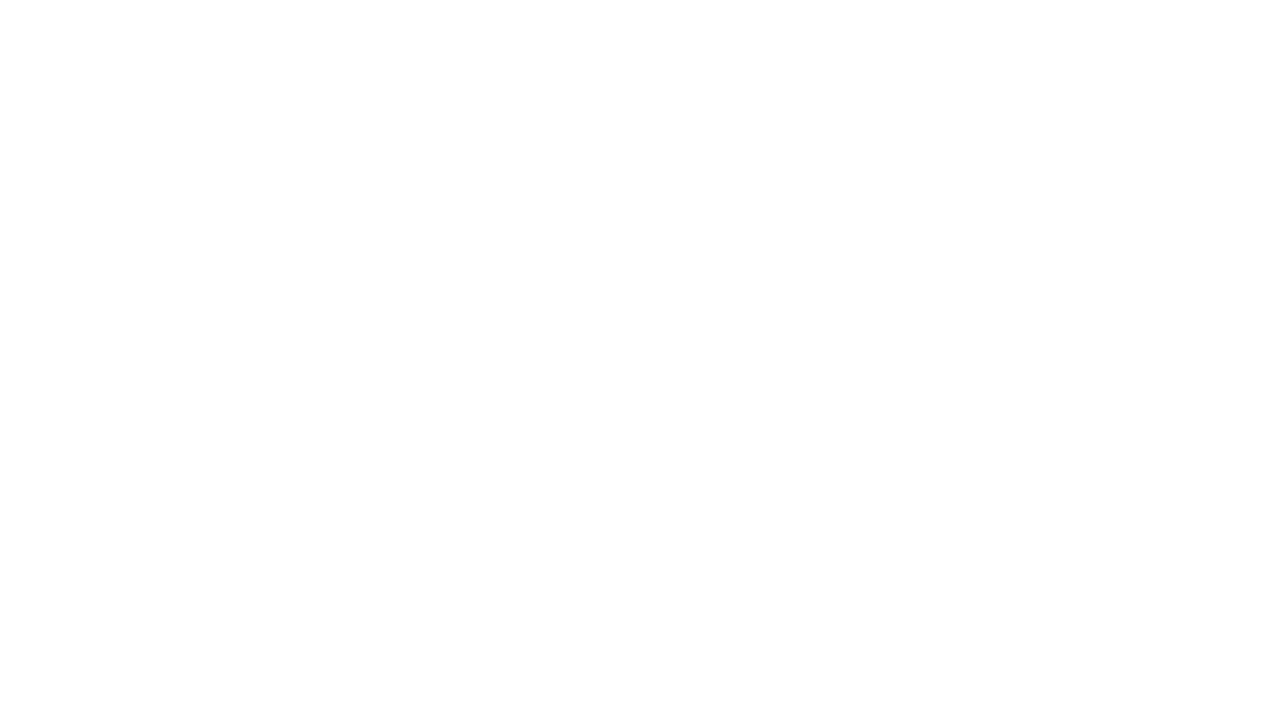

Navigated tab 2 to DuckDuckGo
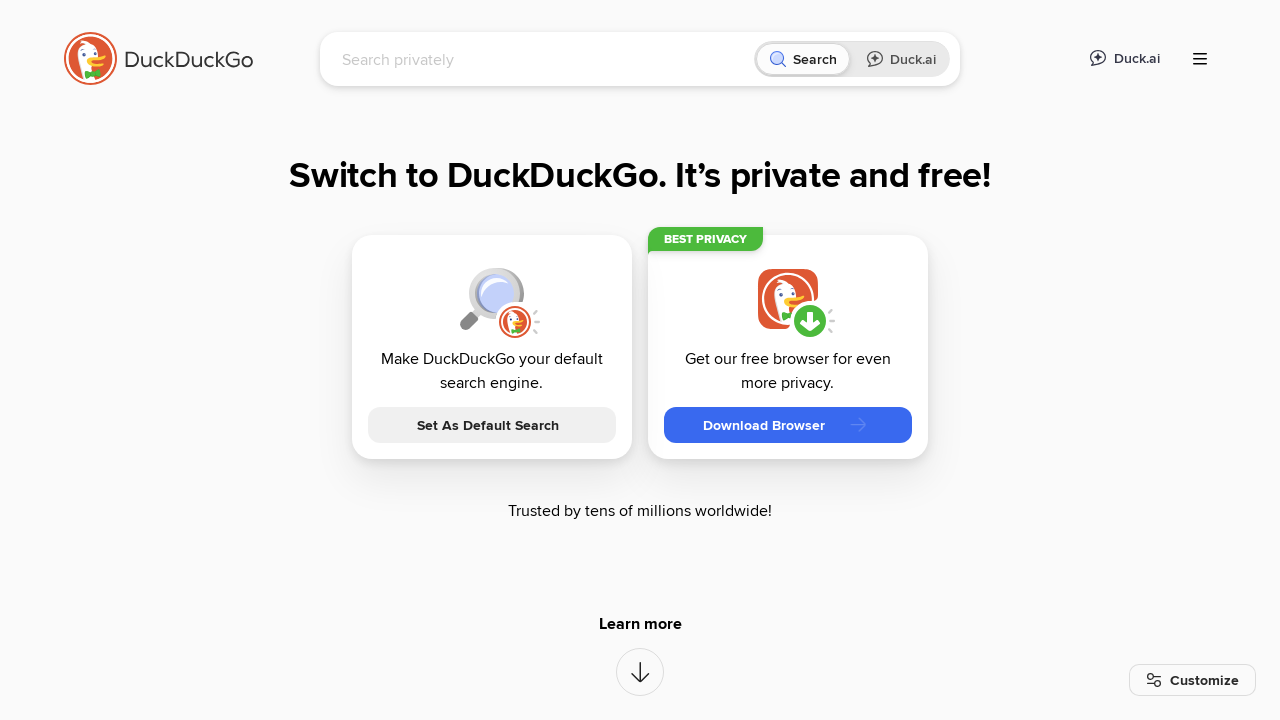

Waited 500ms for page to load
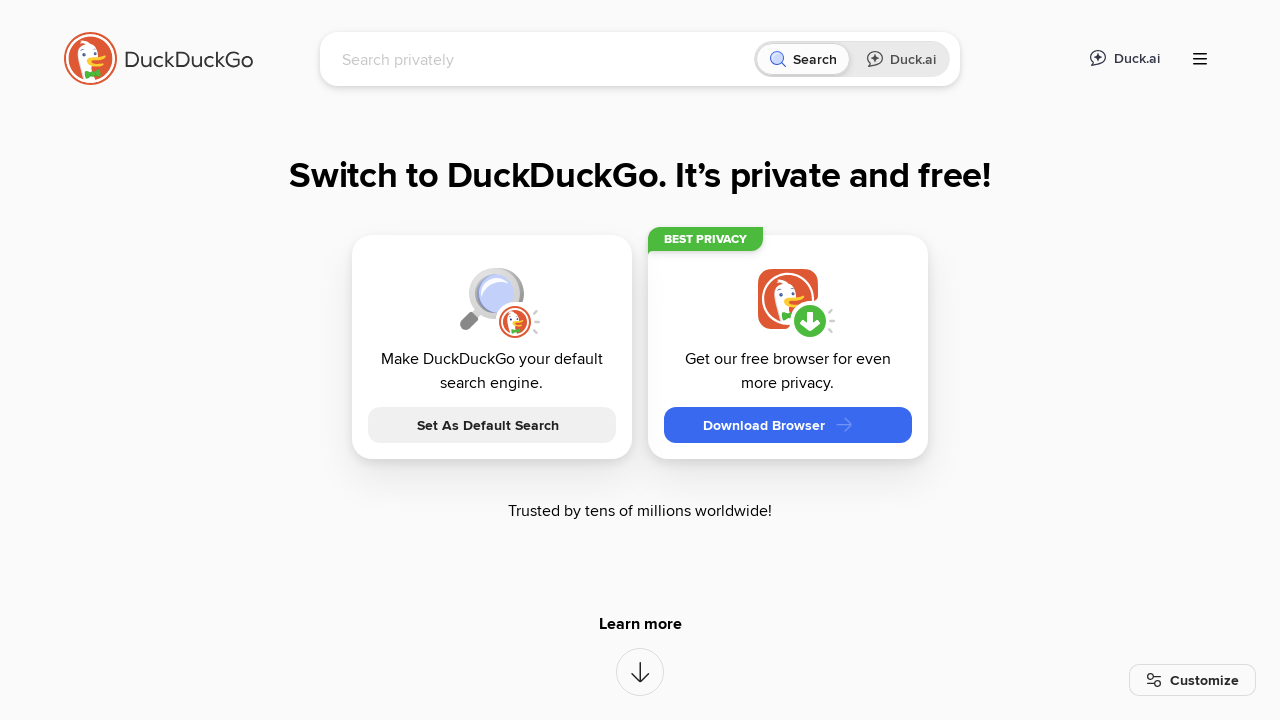

Opened new tab 3
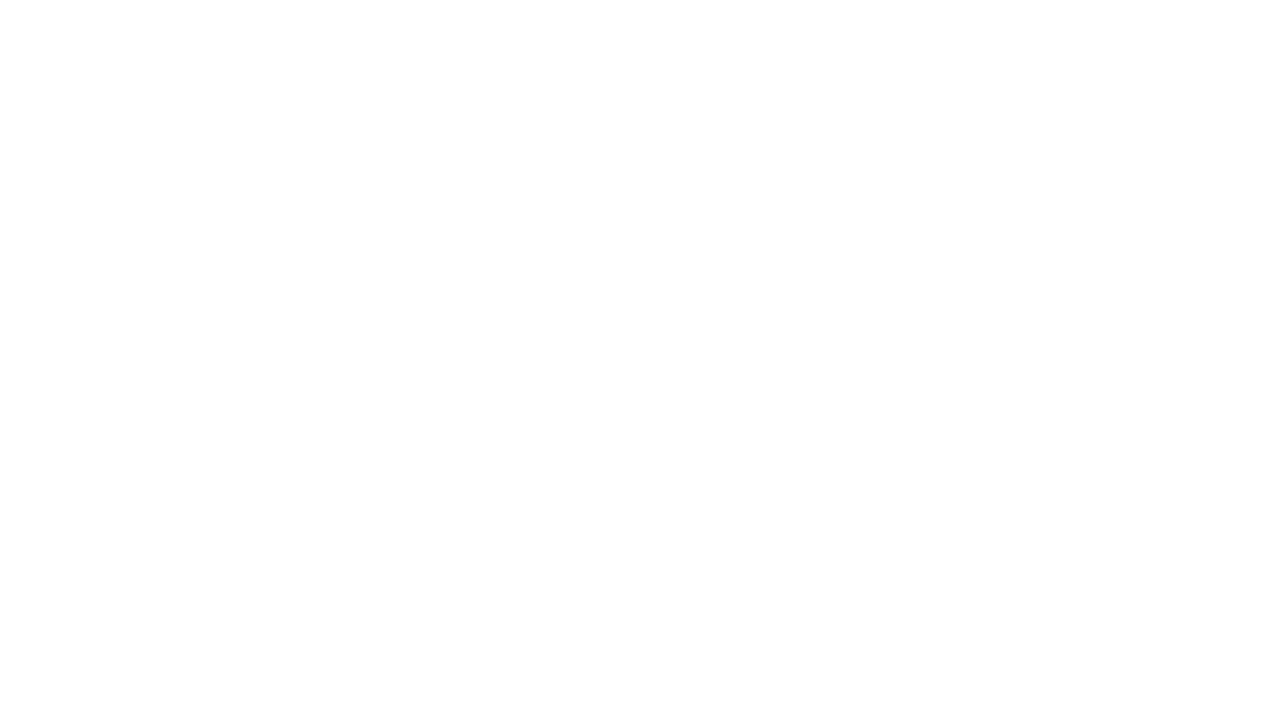

Navigated tab 3 to DuckDuckGo
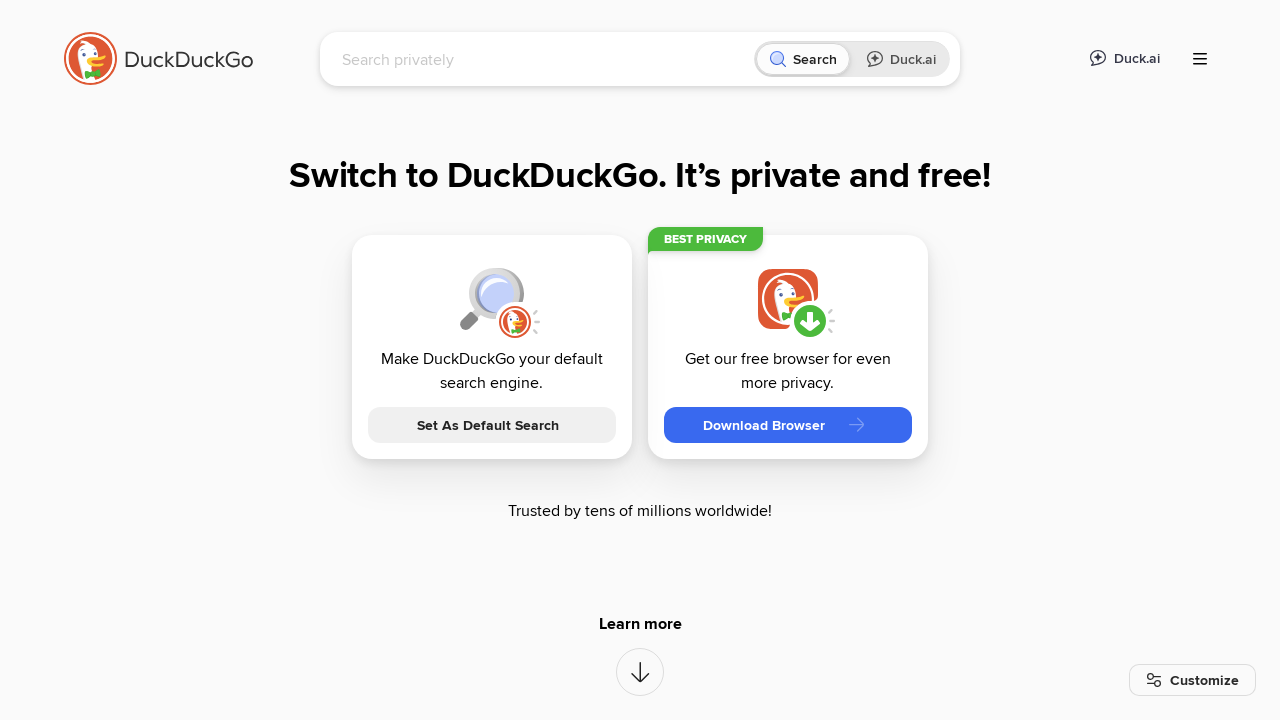

Waited 500ms for page to load
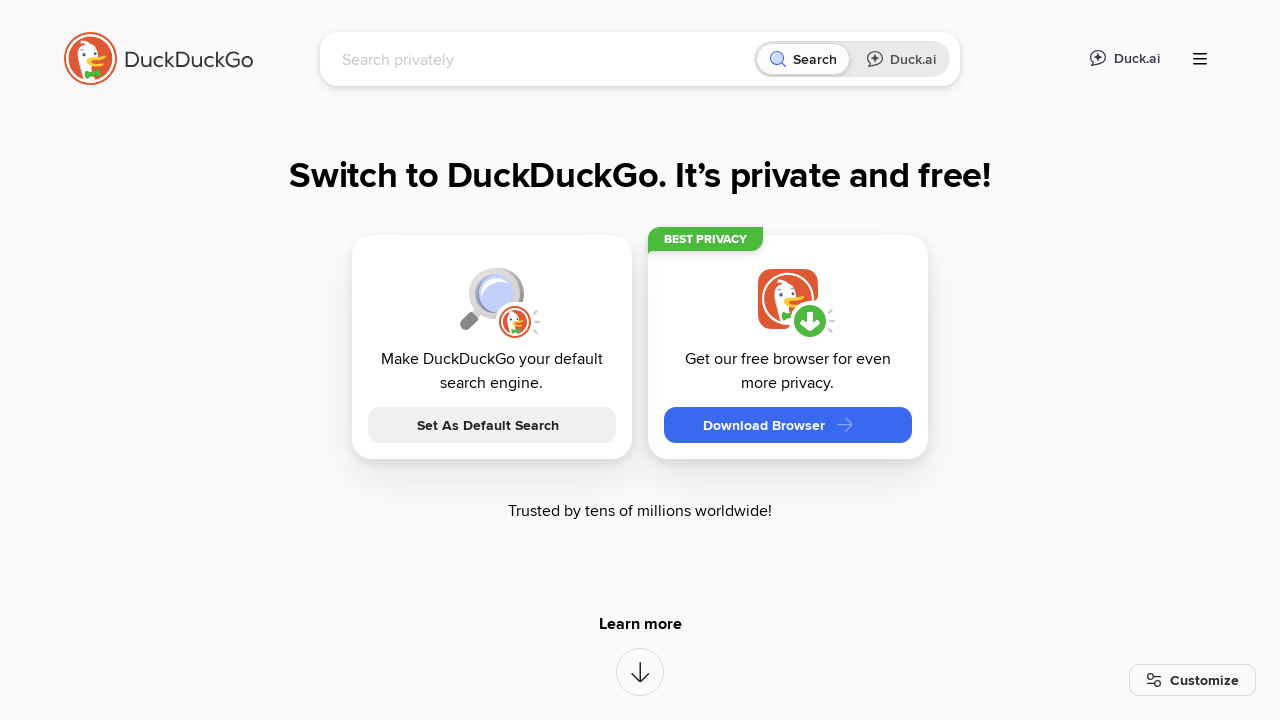

Opened new tab 4
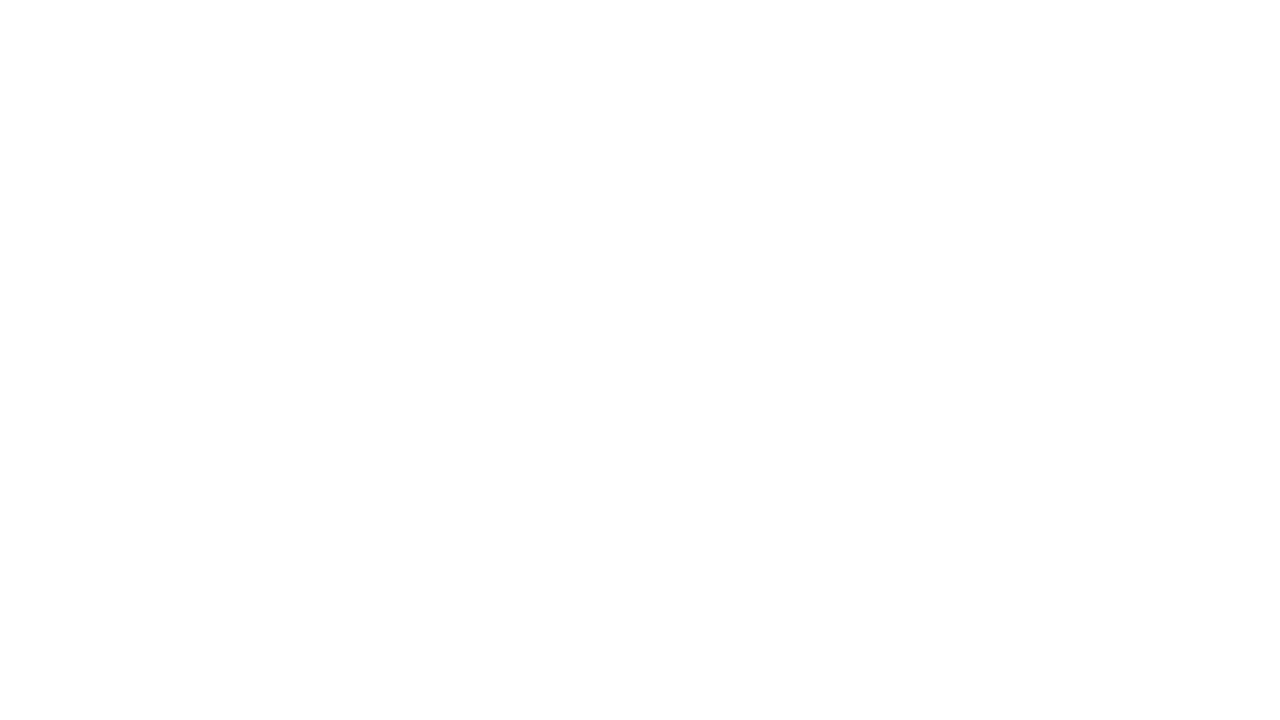

Navigated tab 4 to DuckDuckGo
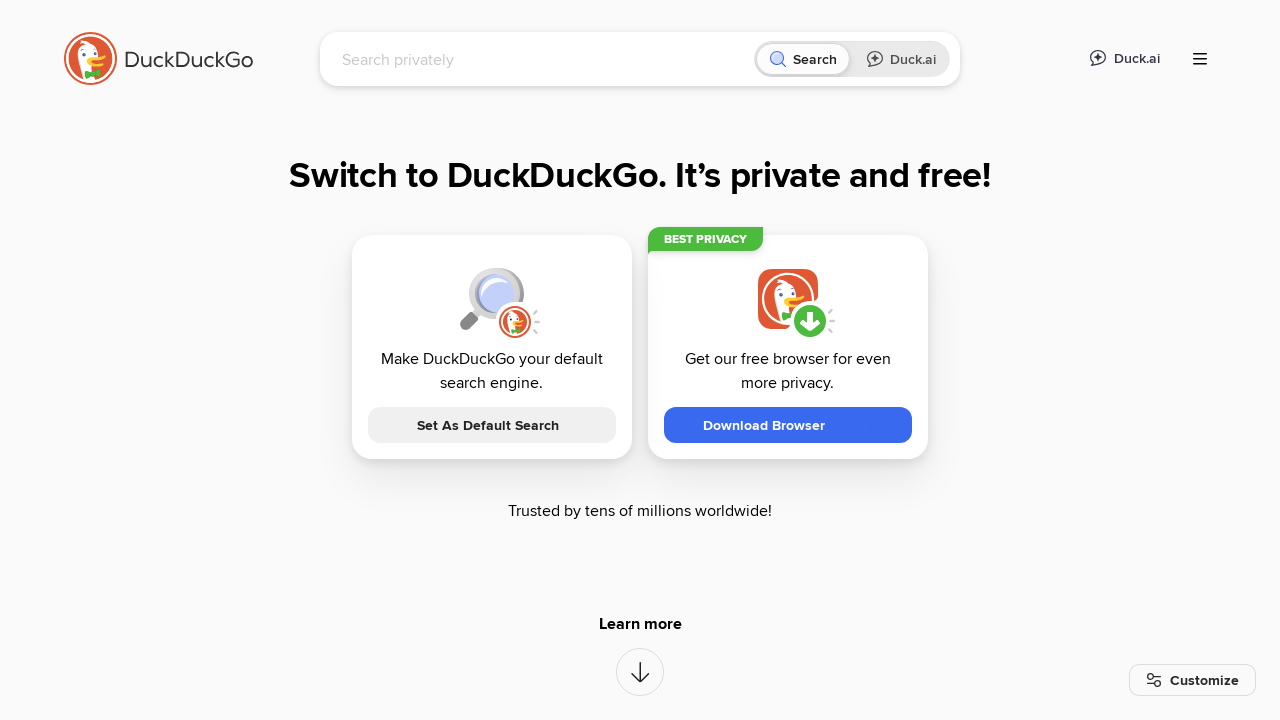

Waited 500ms for page to load
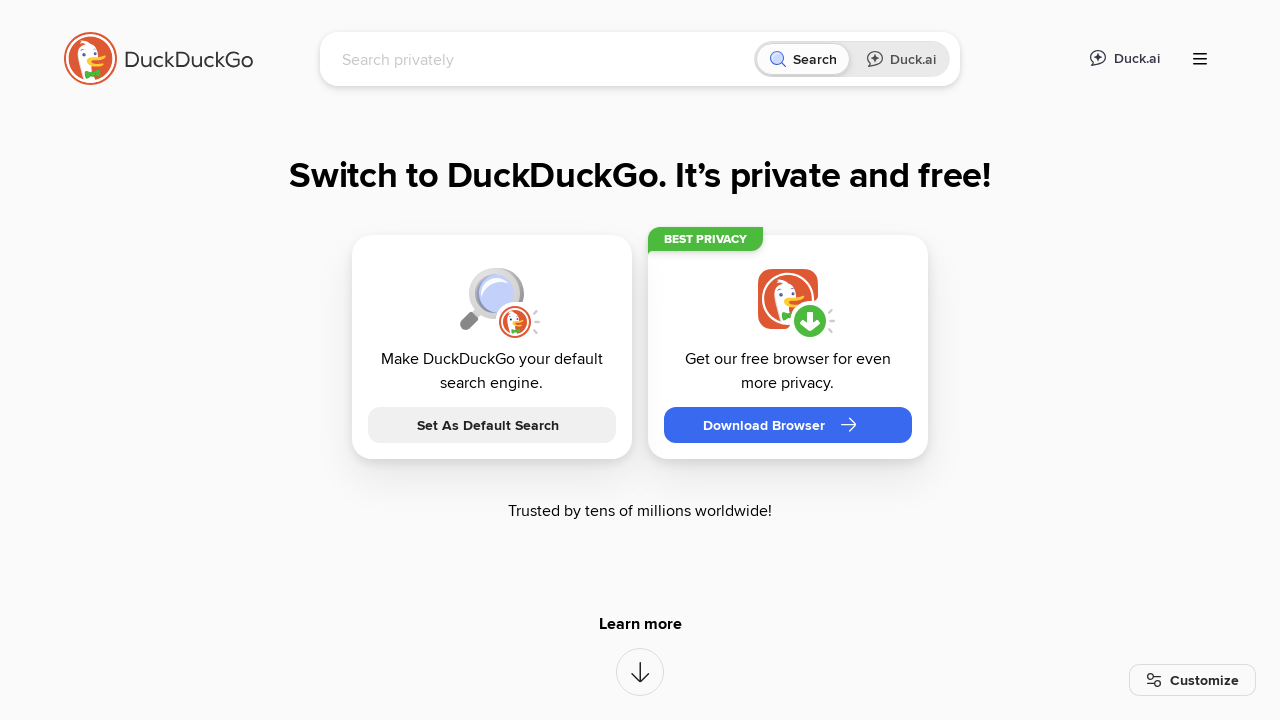

Closed tab, 4 tabs remaining
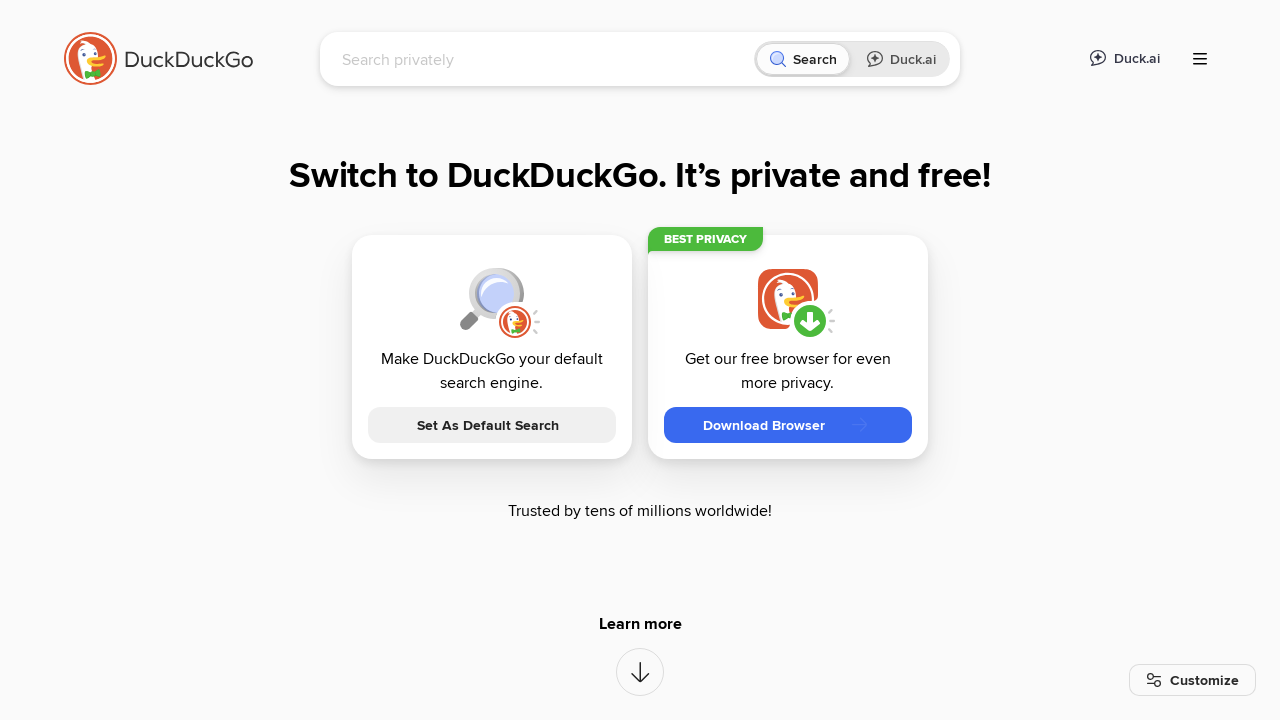

Waited 250ms after closing tab
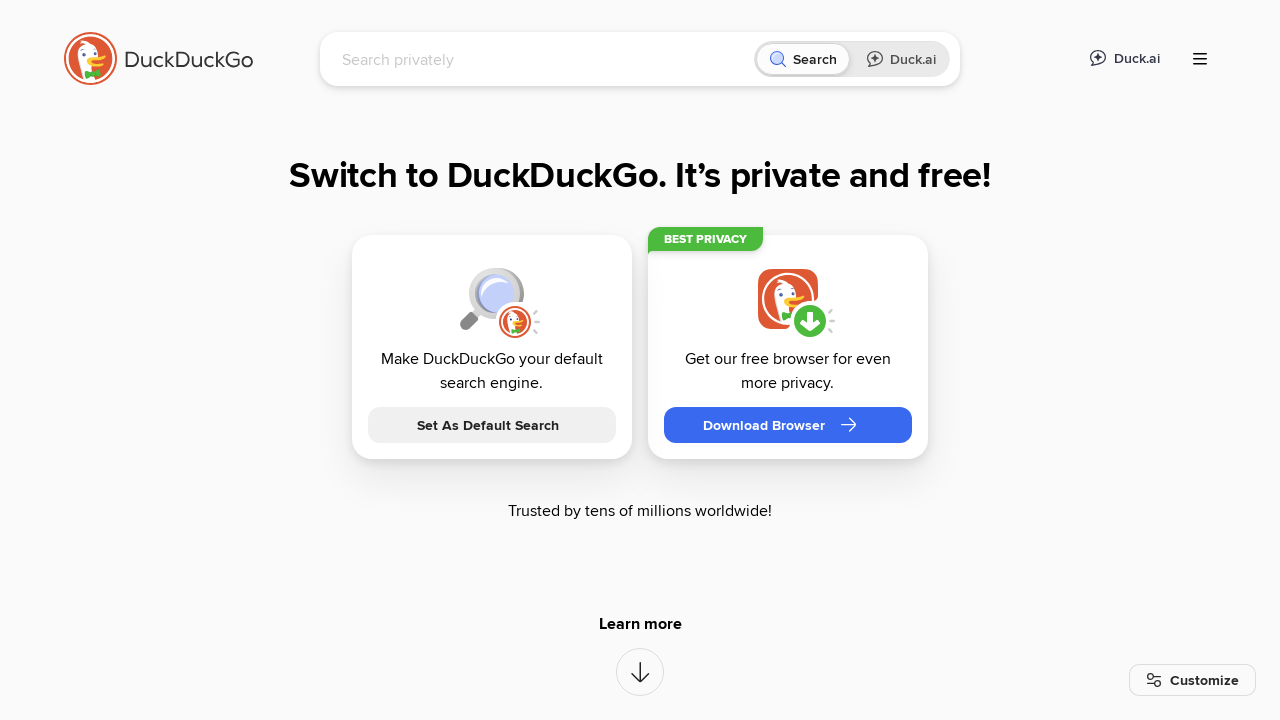

Closed tab, 3 tabs remaining
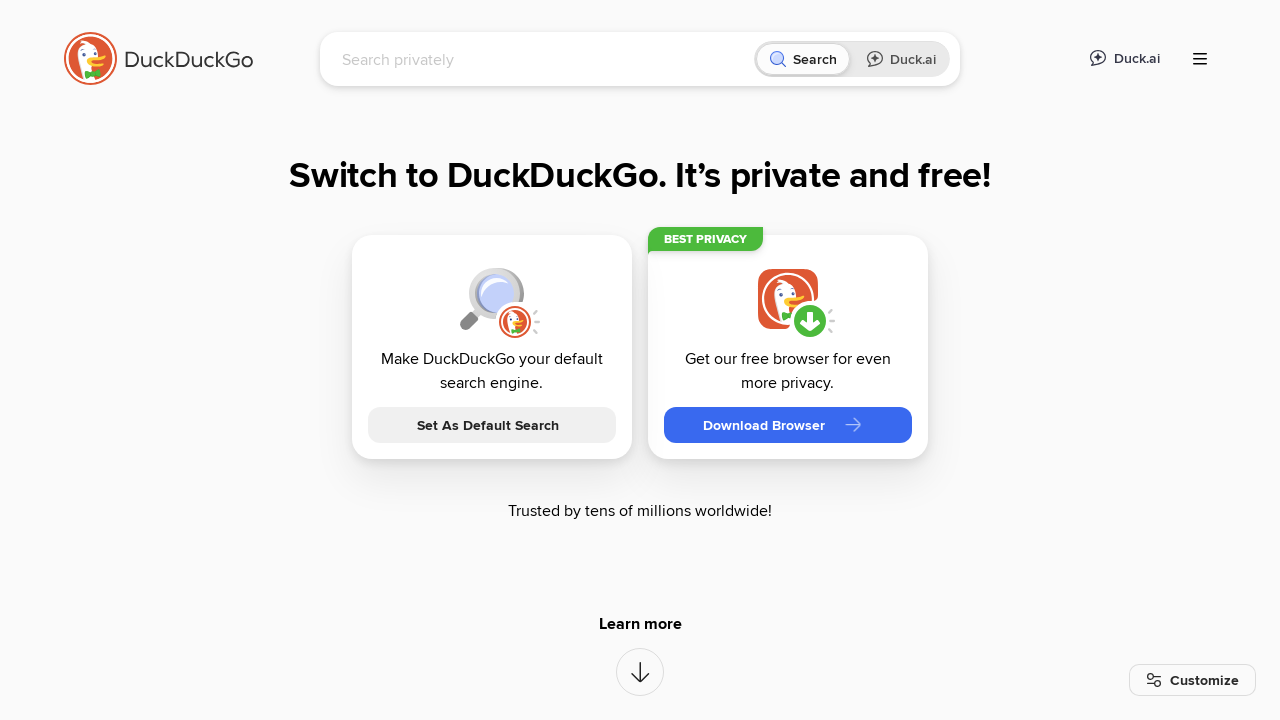

Waited 250ms after closing tab
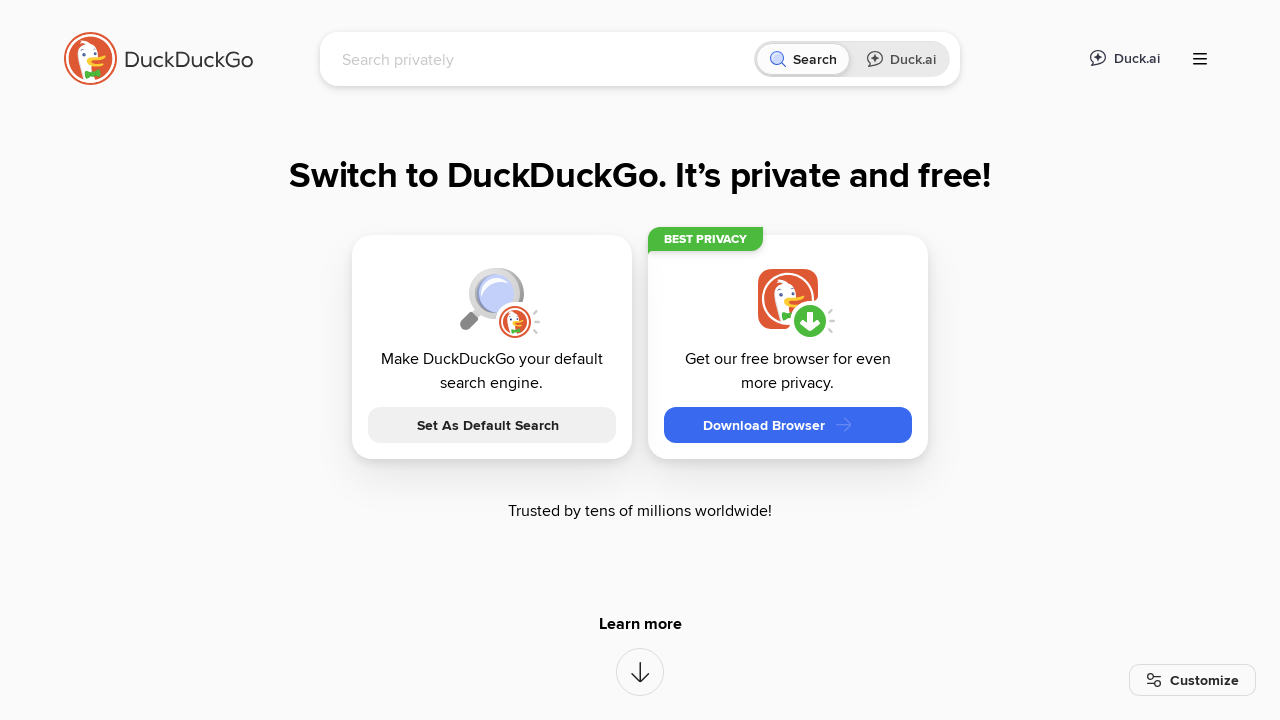

Closed tab, 2 tabs remaining
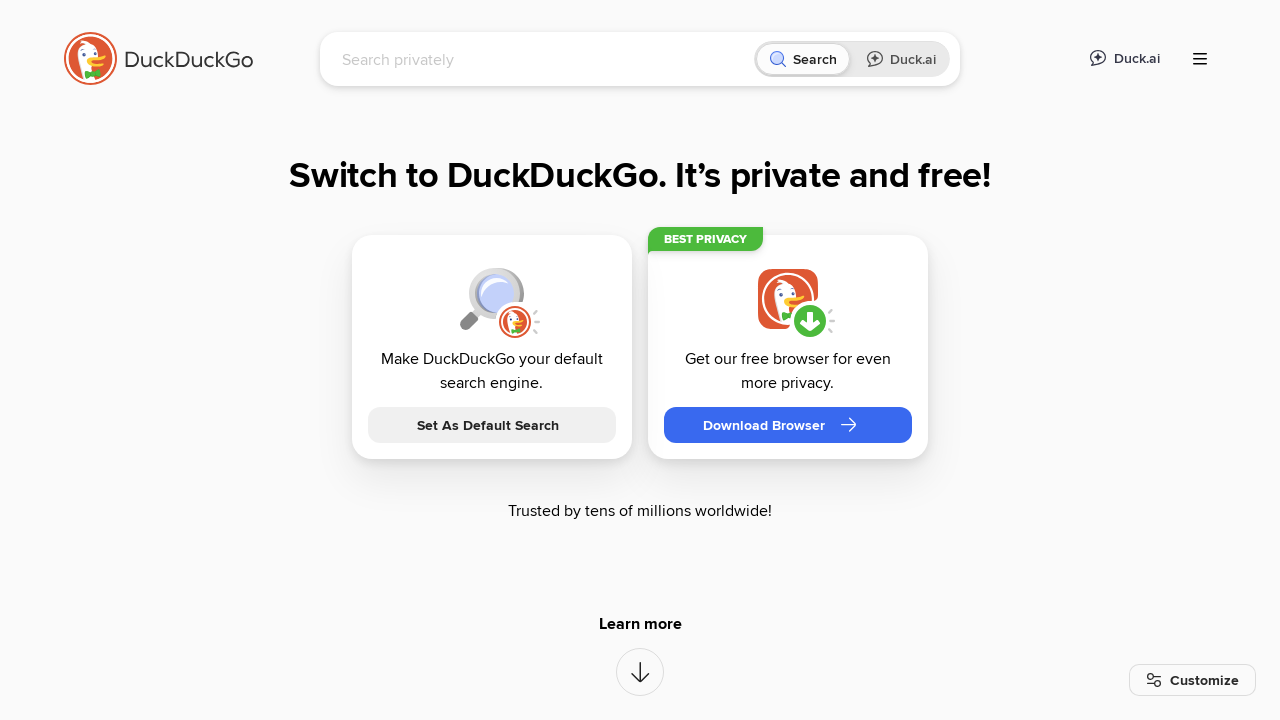

Waited 250ms after closing tab
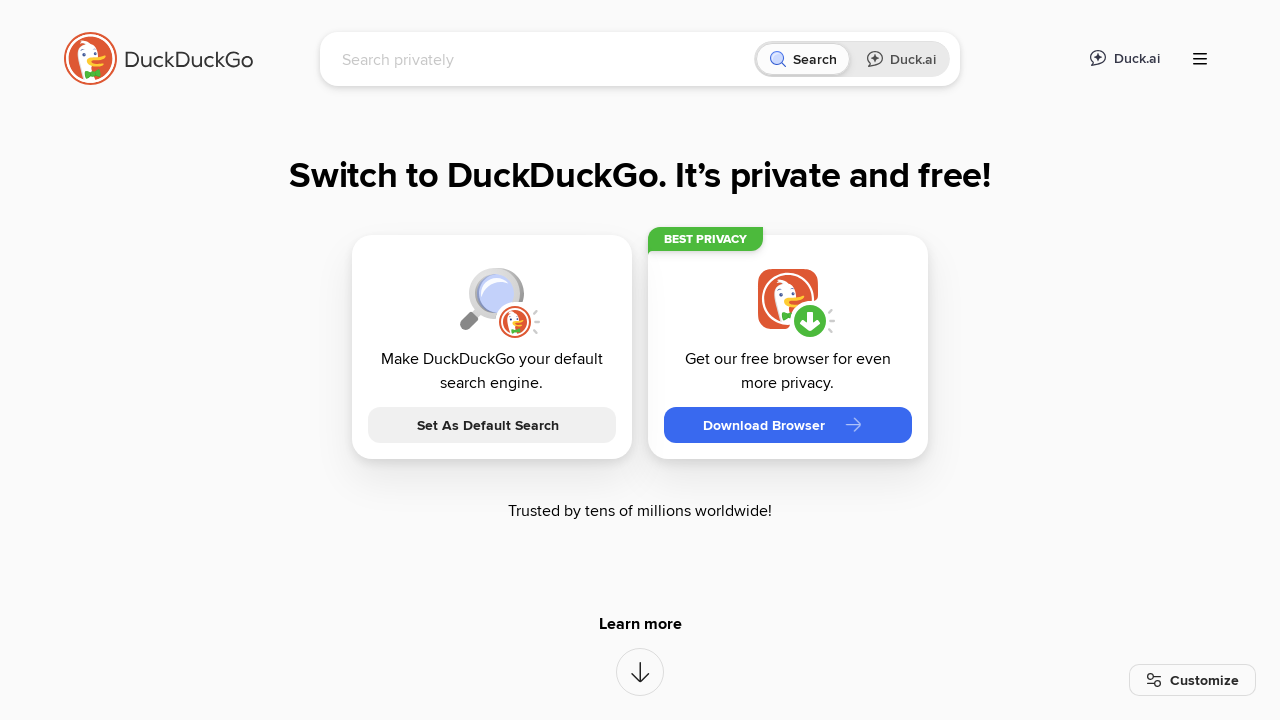

Closed tab, 1 tabs remaining
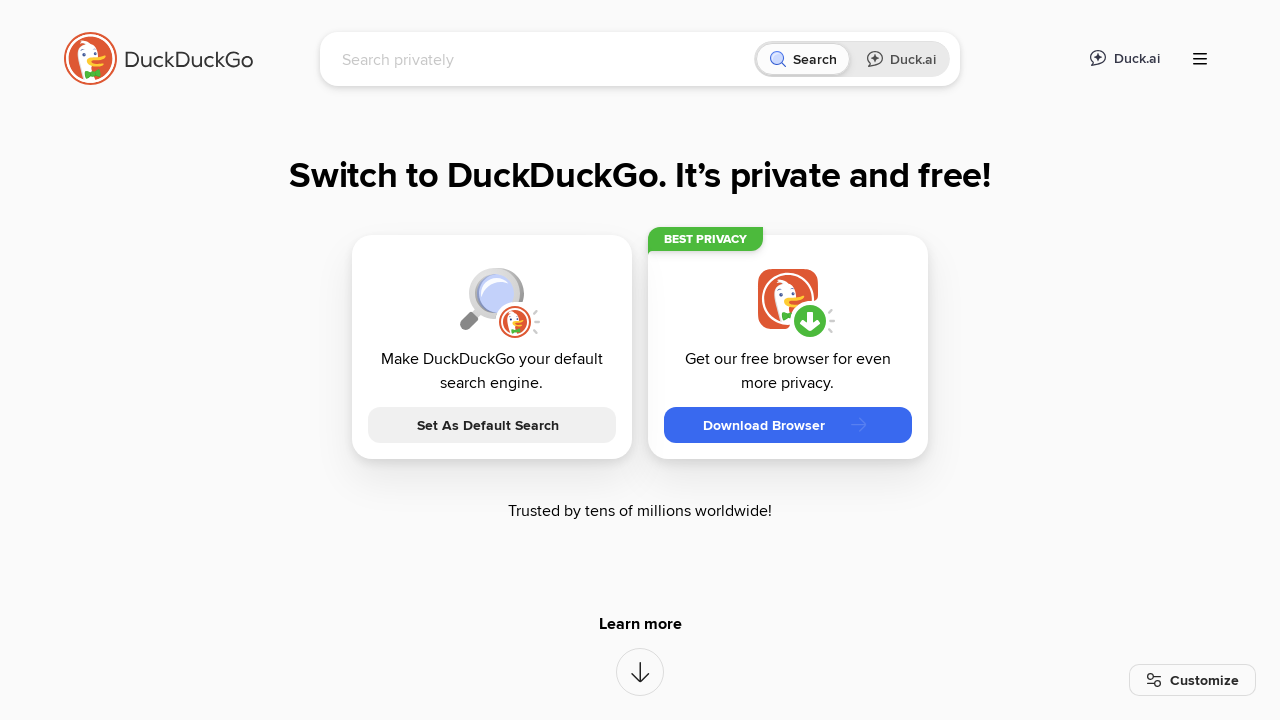

Waited 250ms after closing tab
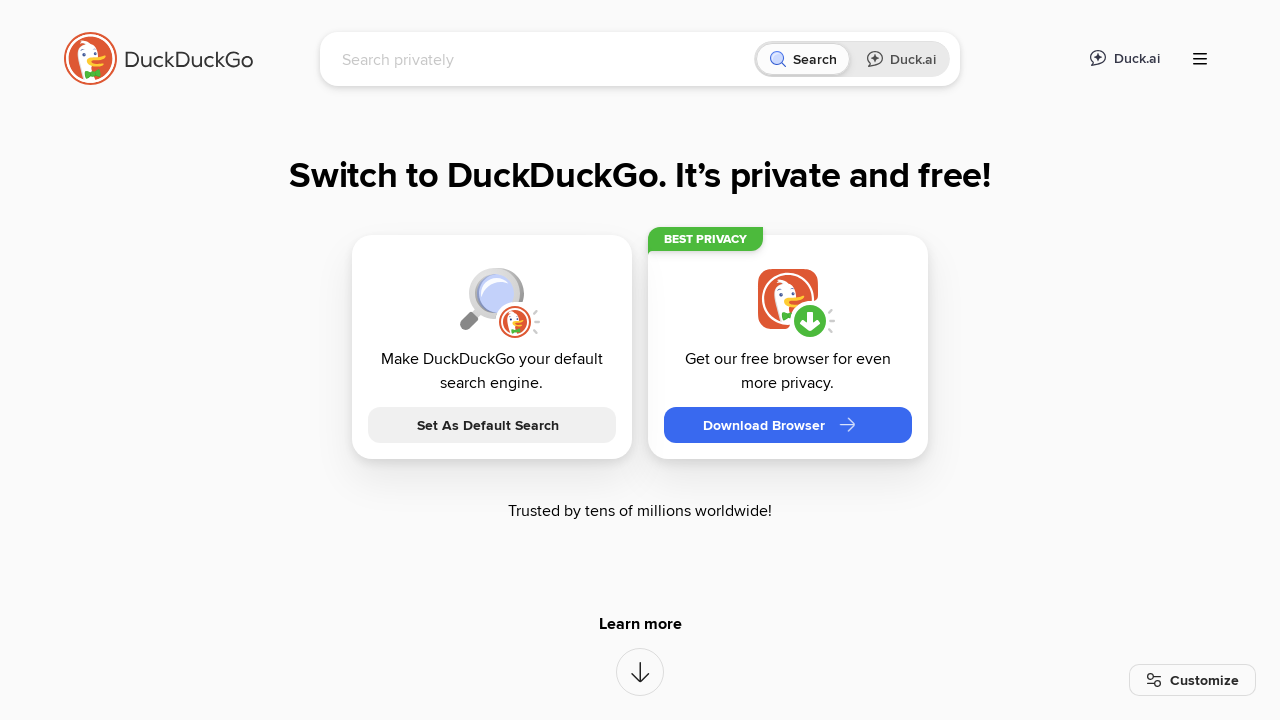

Switched to first tab
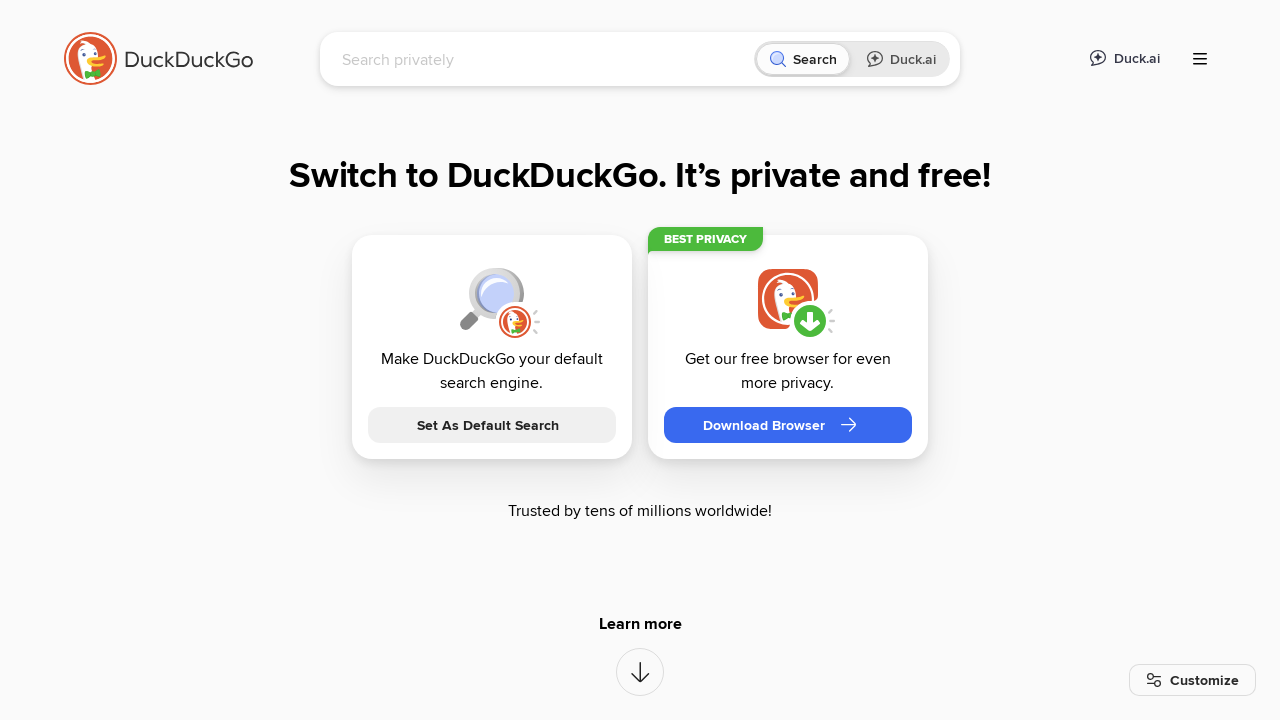

Filled search field with 'I am a robot!' on input[name='q']
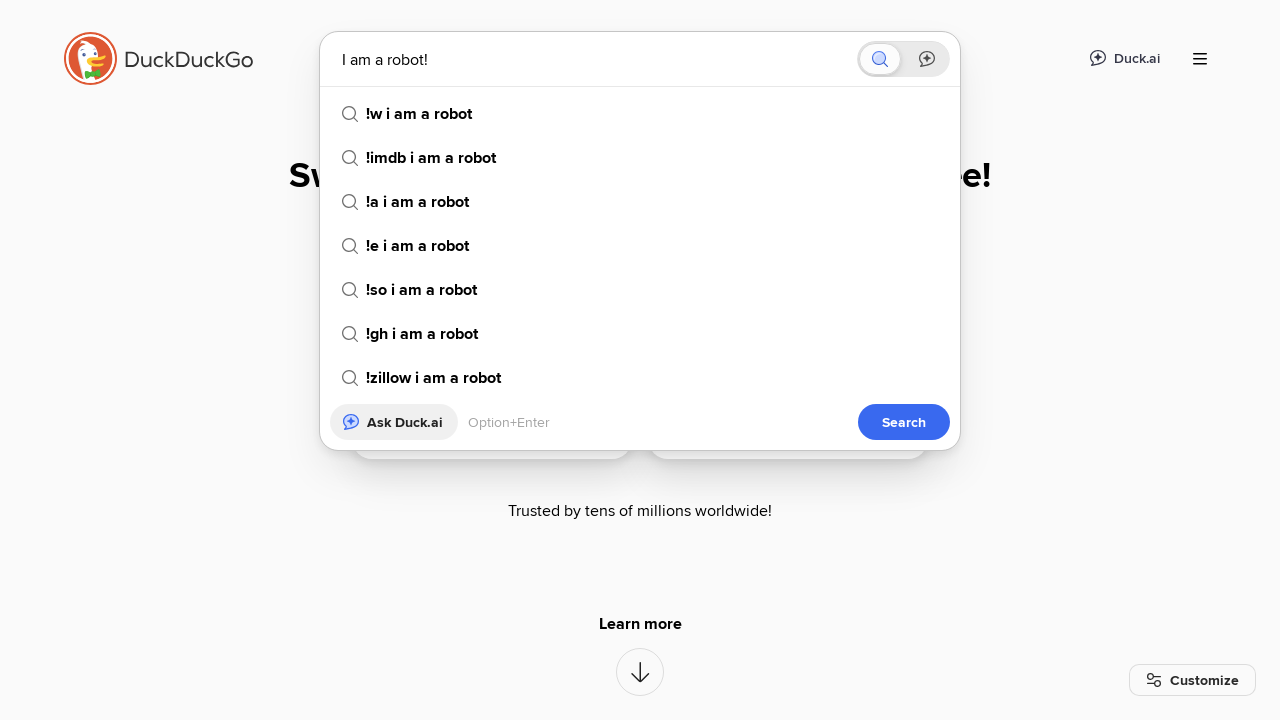

Clicked search button at (904, 422) on button[type='submit']
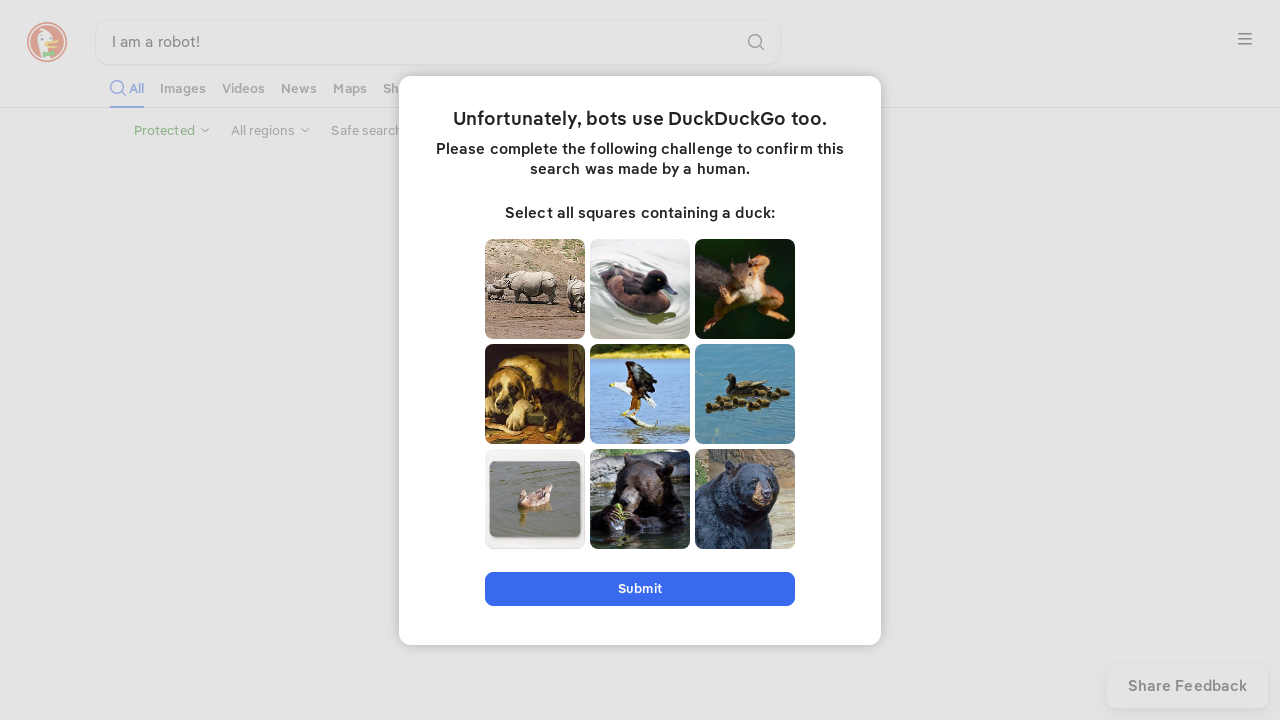

Waited 500ms for search results to load
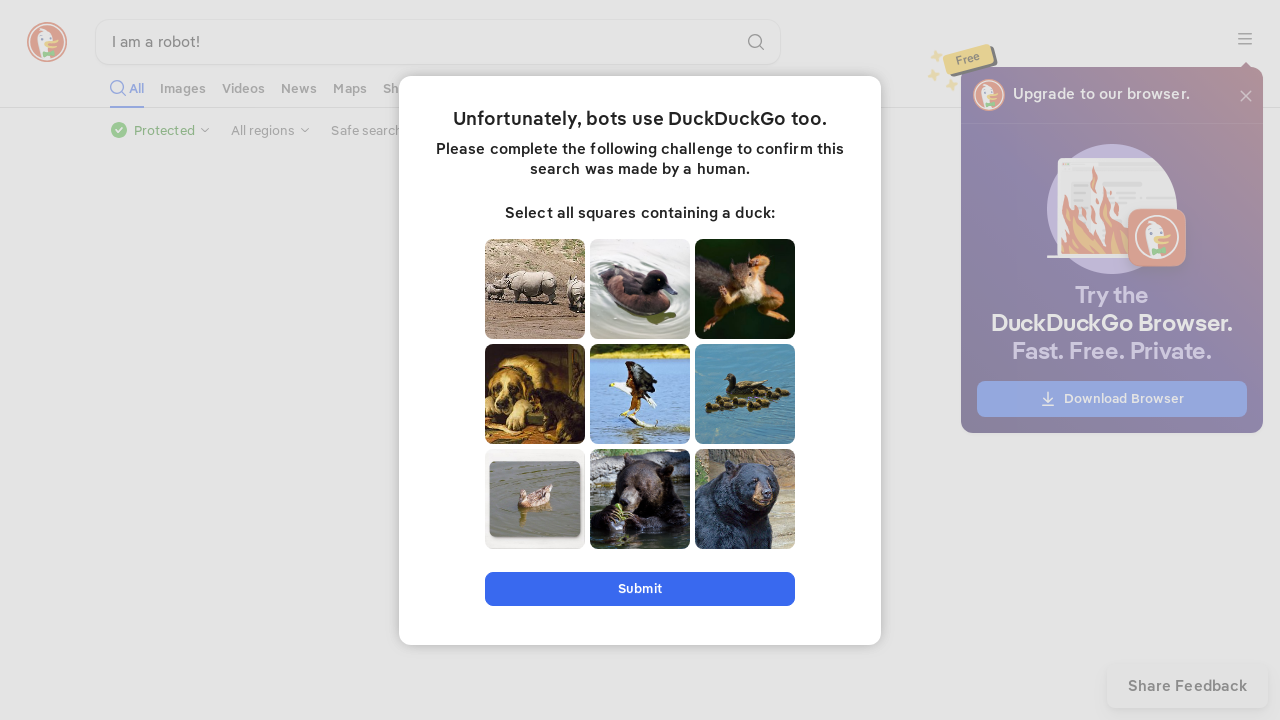

Navigated back in browser history
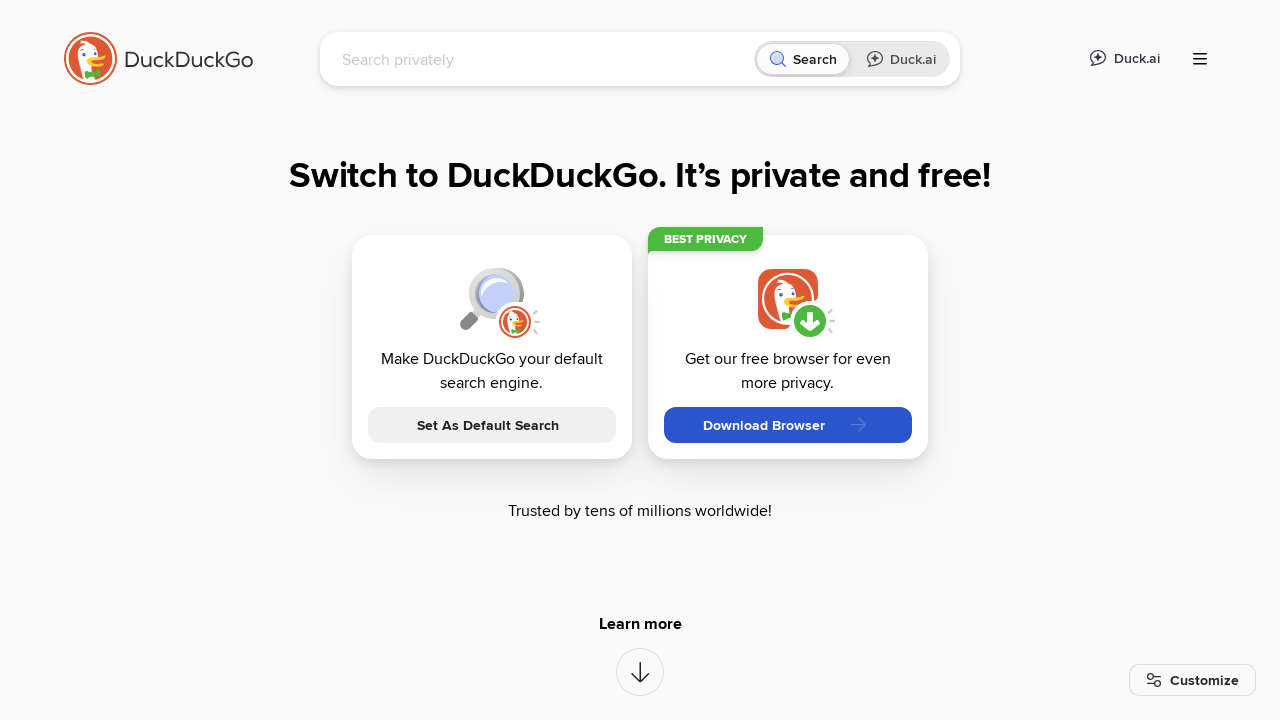

Waited 500ms after navigating back
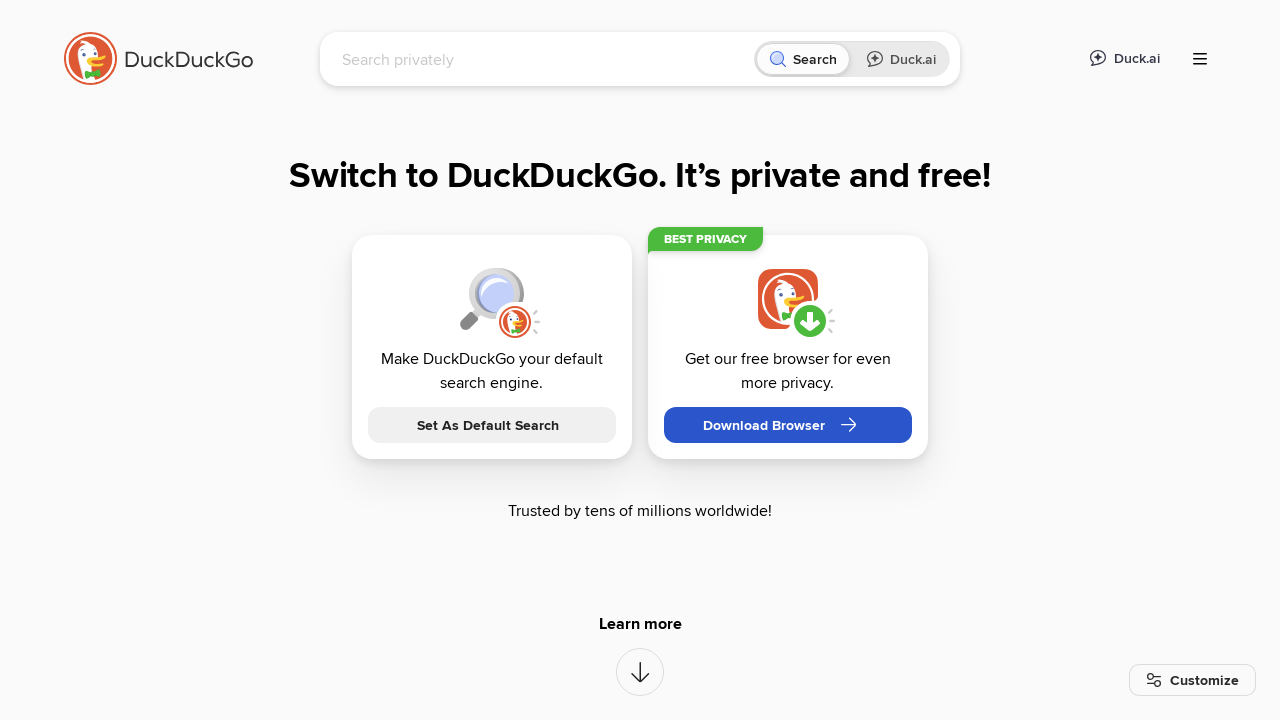

Navigated forward in browser history
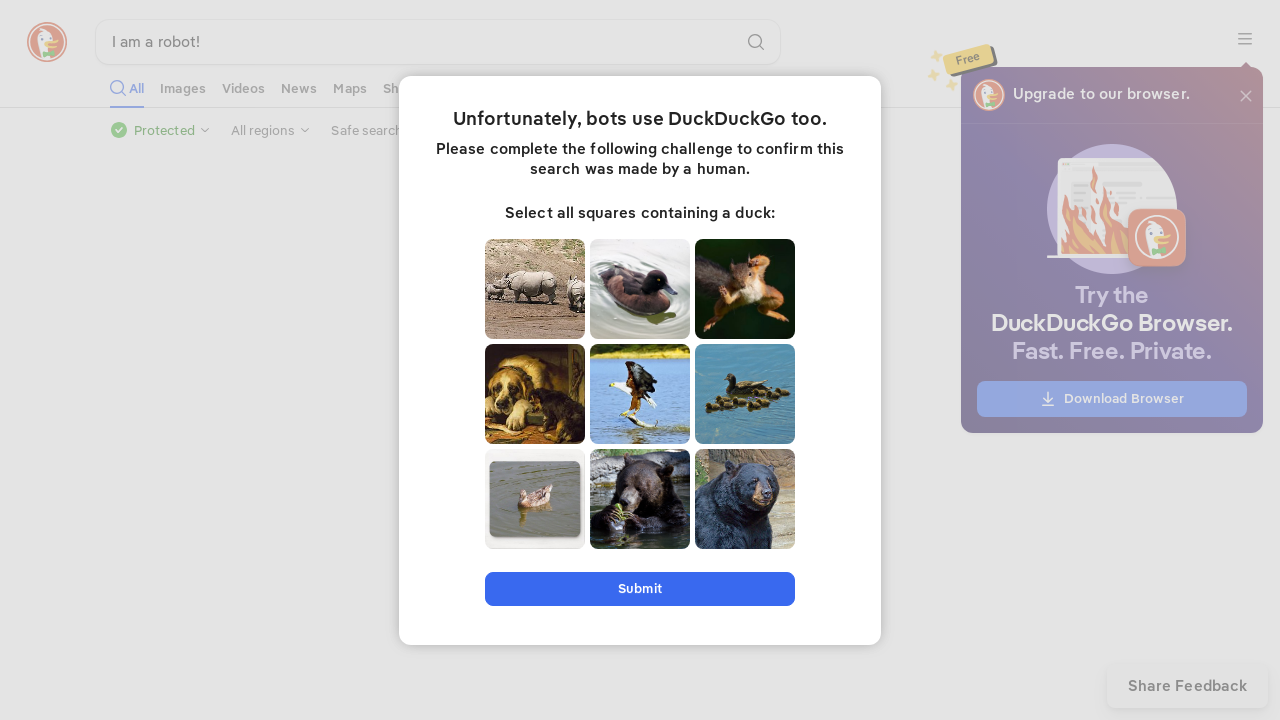

Waited 500ms after navigating forward
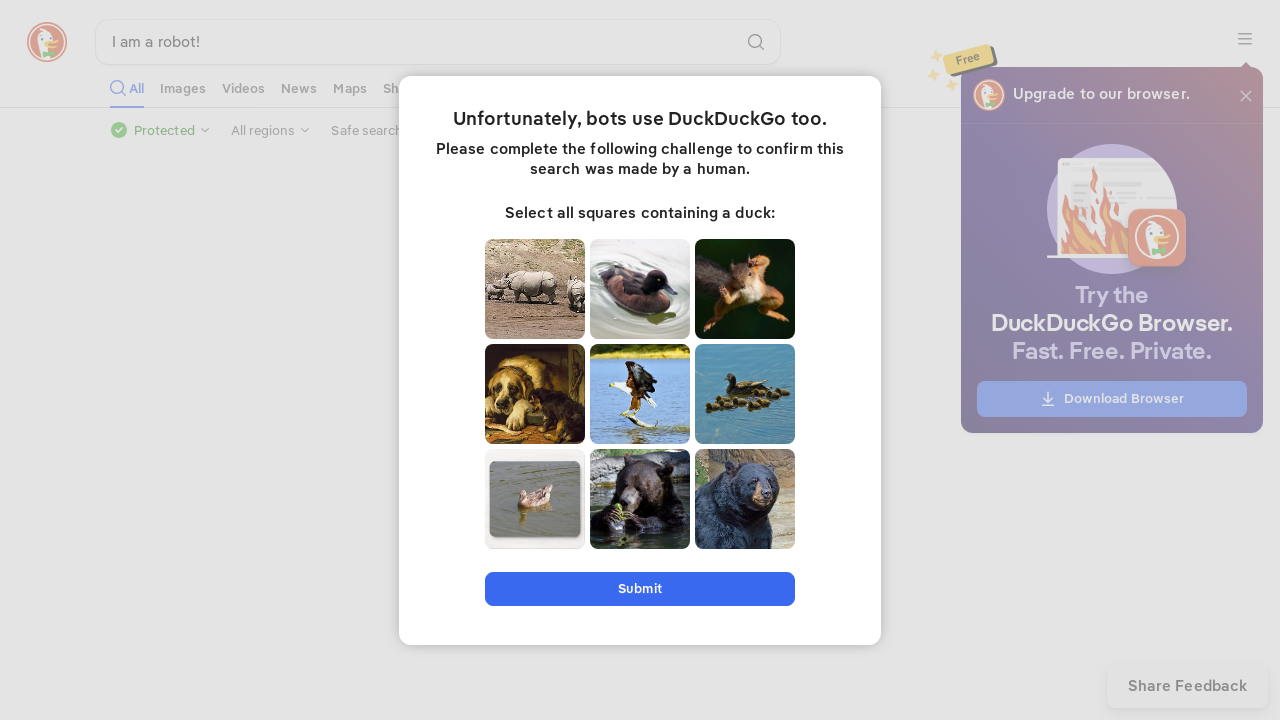

Retrieved page content
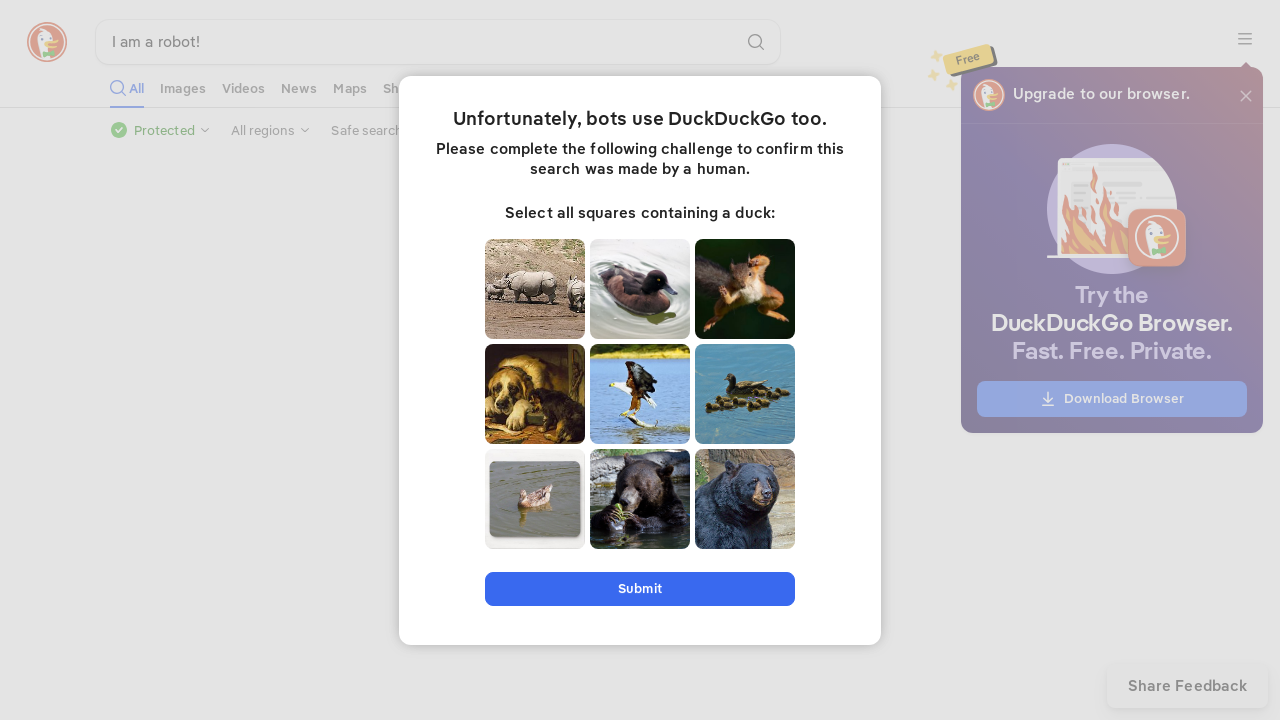

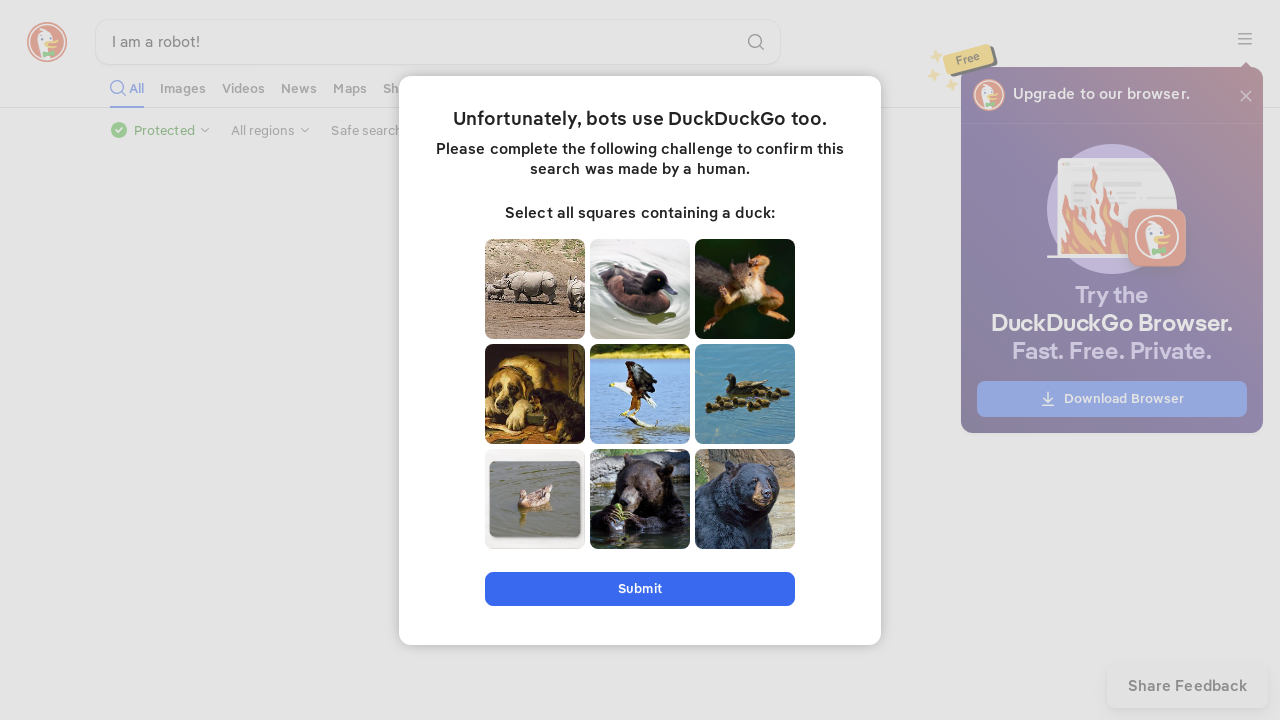